Tests dynamic loading functionality by verifying an element is initially hidden, clicking a start button to trigger loading, and confirming the element becomes visible after loading completes.

Starting URL: https://the-internet.herokuapp.com/dynamic_loading/1

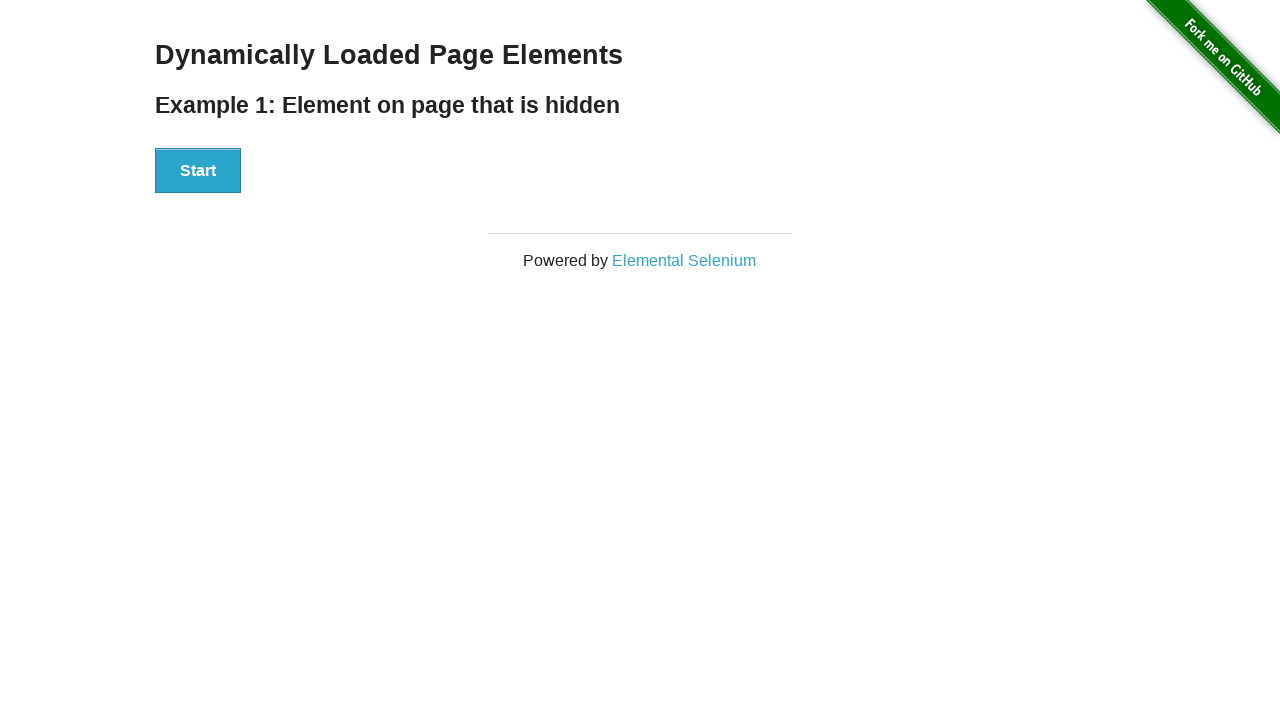

Navigated to dynamic loading test page
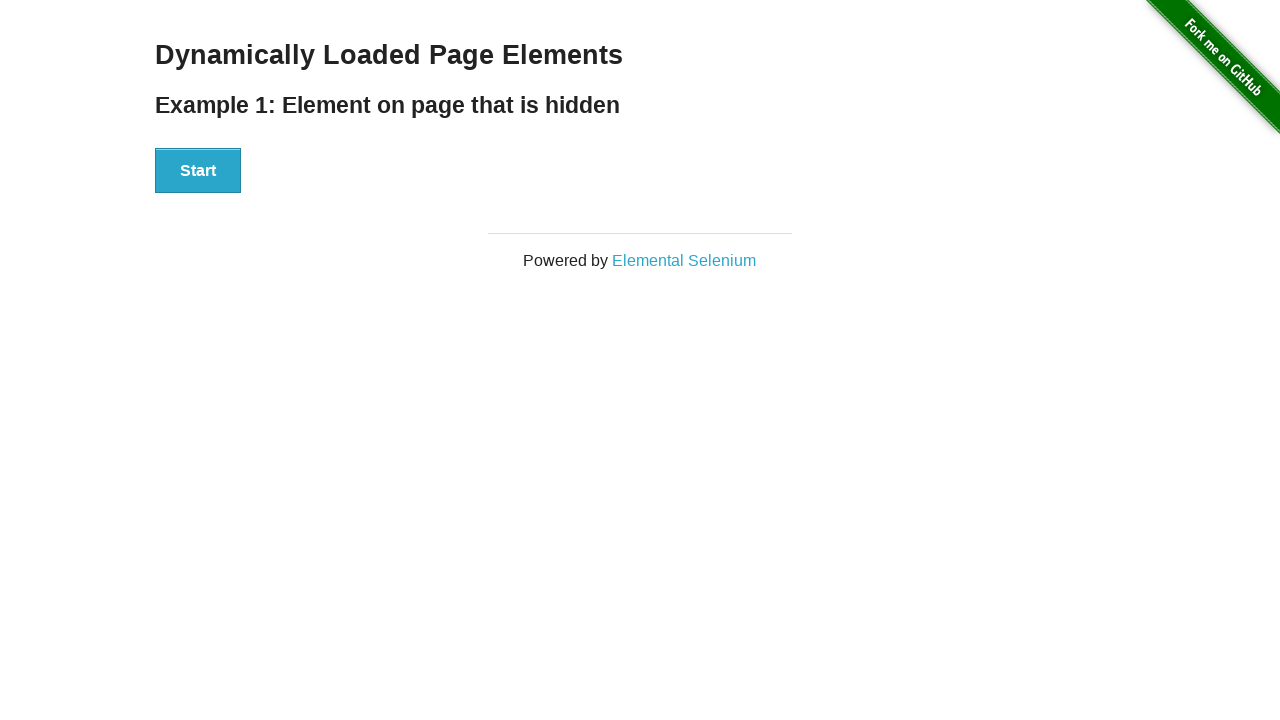

Verified that 'Hello World!' element is initially hidden
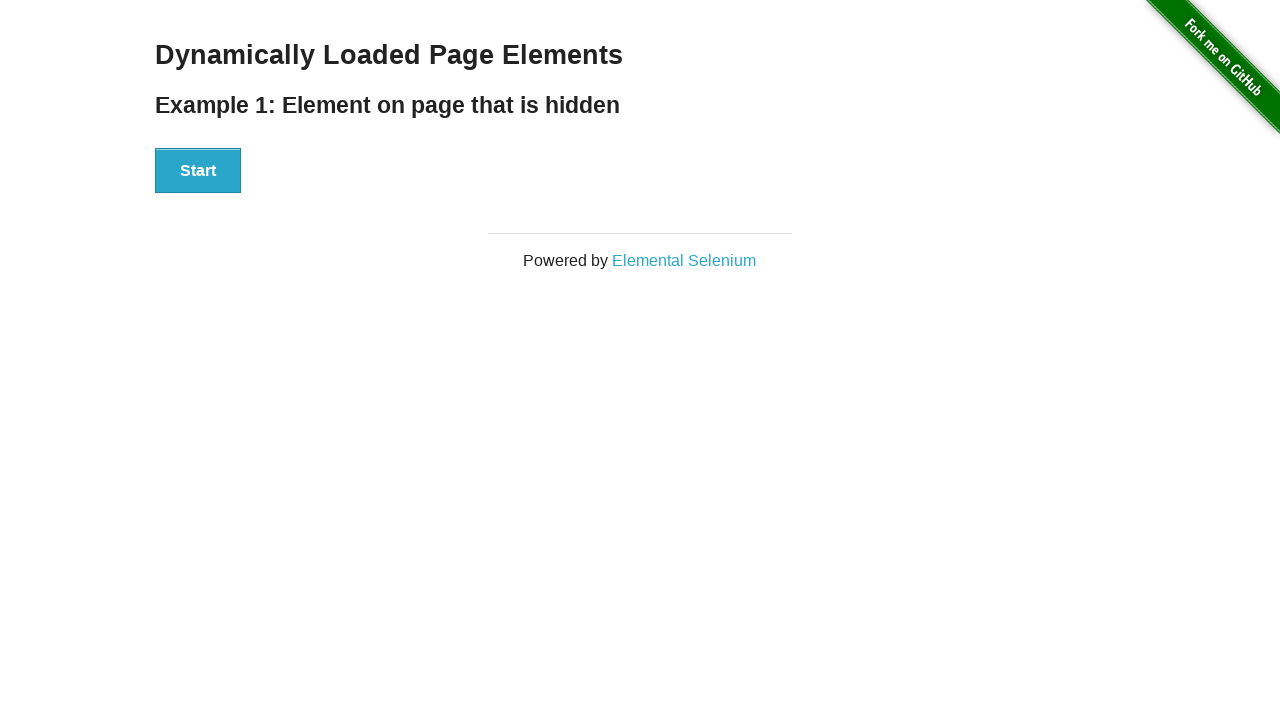

Clicked start button to trigger dynamic loading at (198, 171) on #start>button
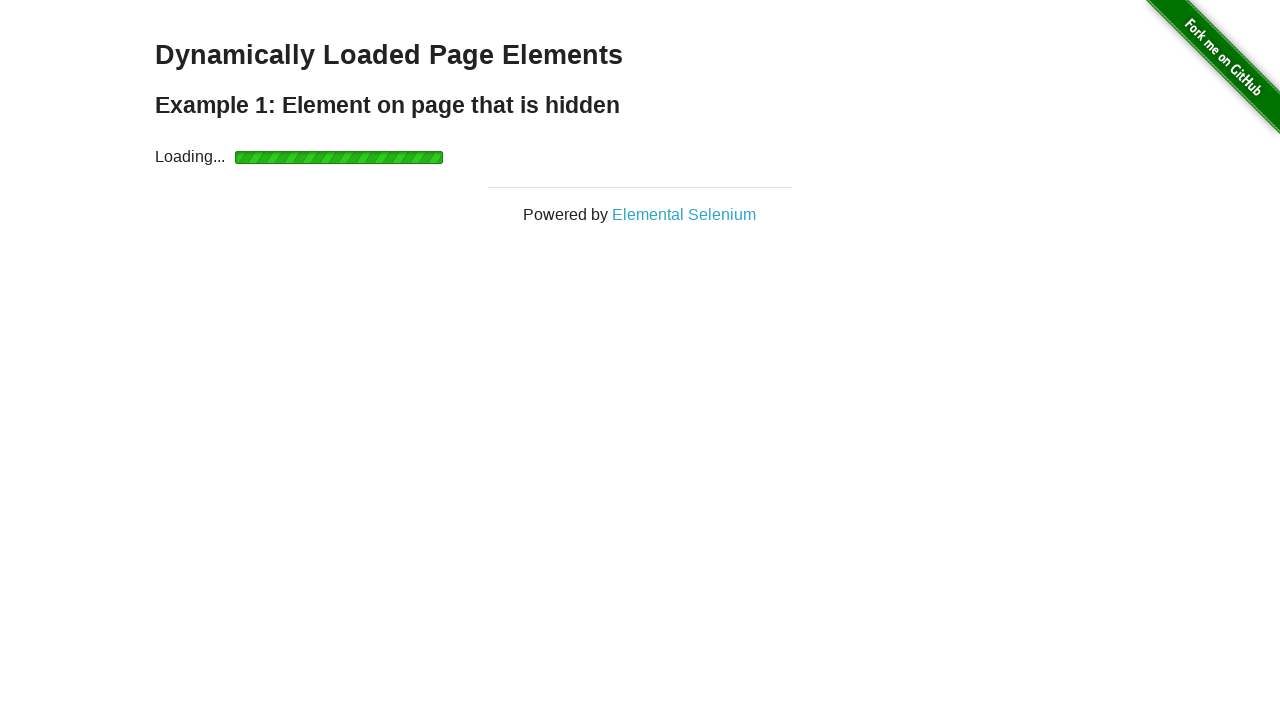

Waited for 'Hello World!' element to become visible
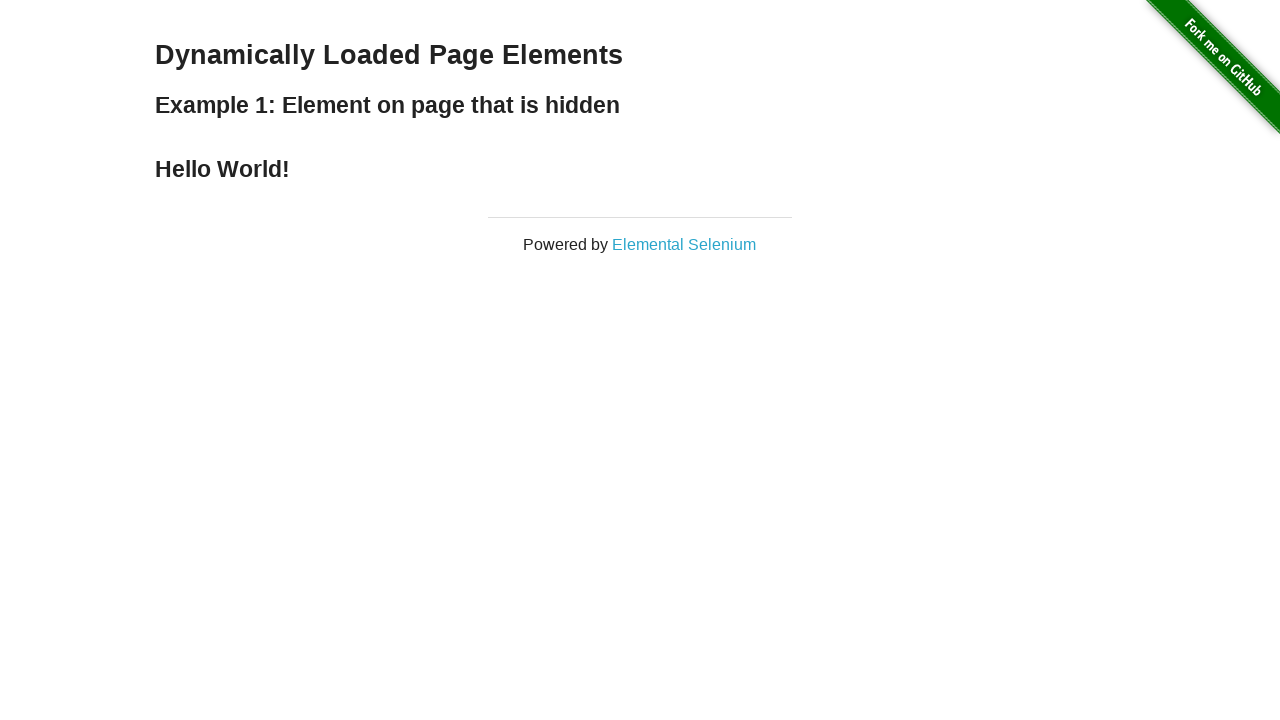

Verified that 'Hello World!' element is now visible after loading completed
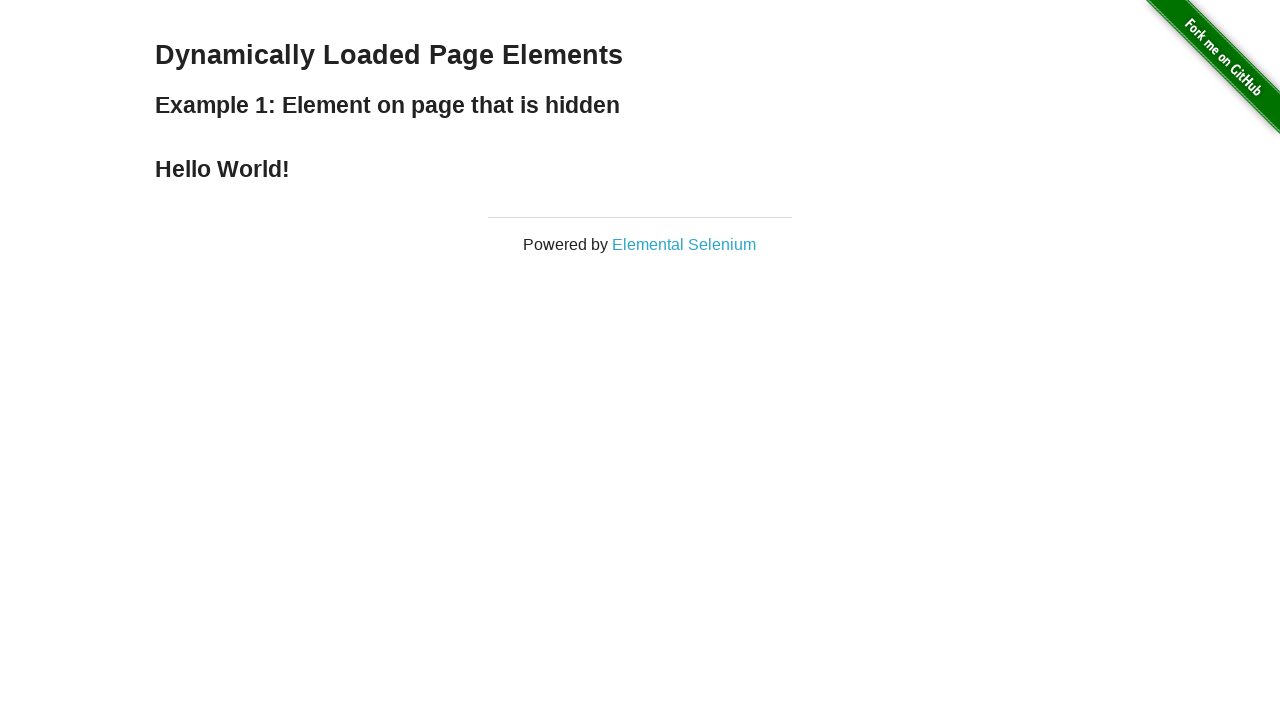

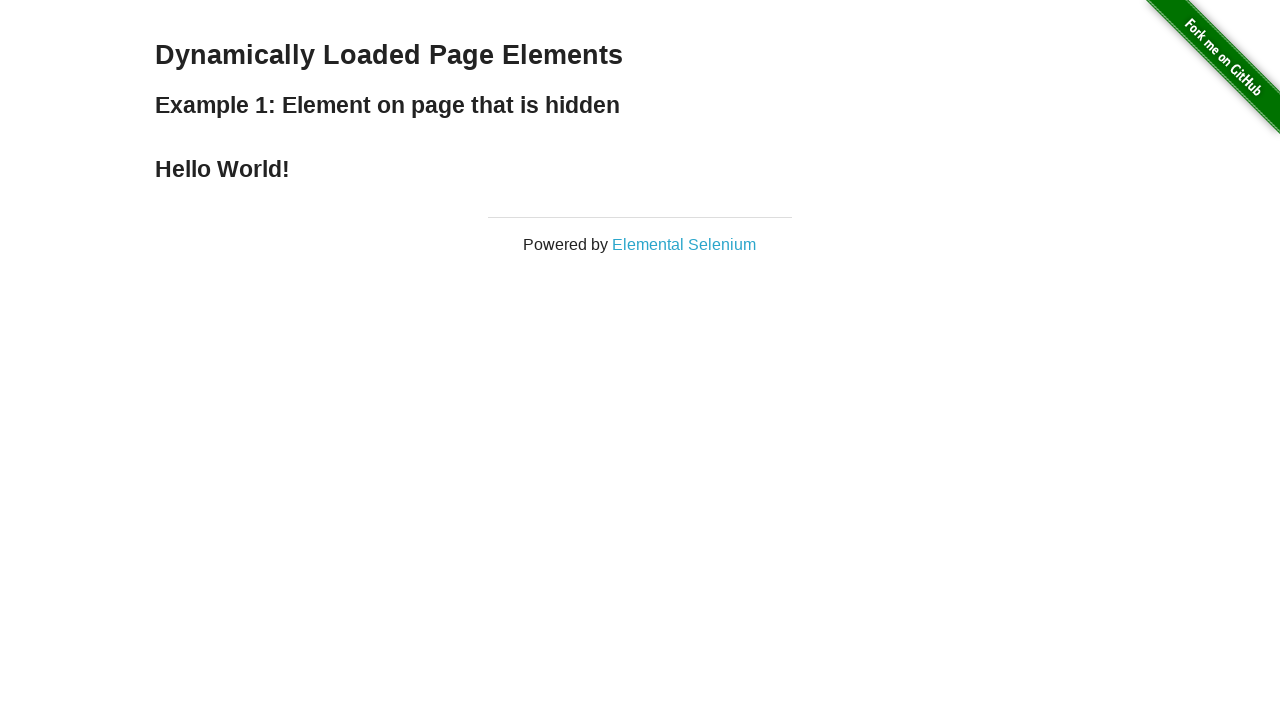